Tests the browser windows functionality on DemoQA by clicking the "New Tab" button which opens a new browser tab

Starting URL: https://demoqa.com/browser-windows

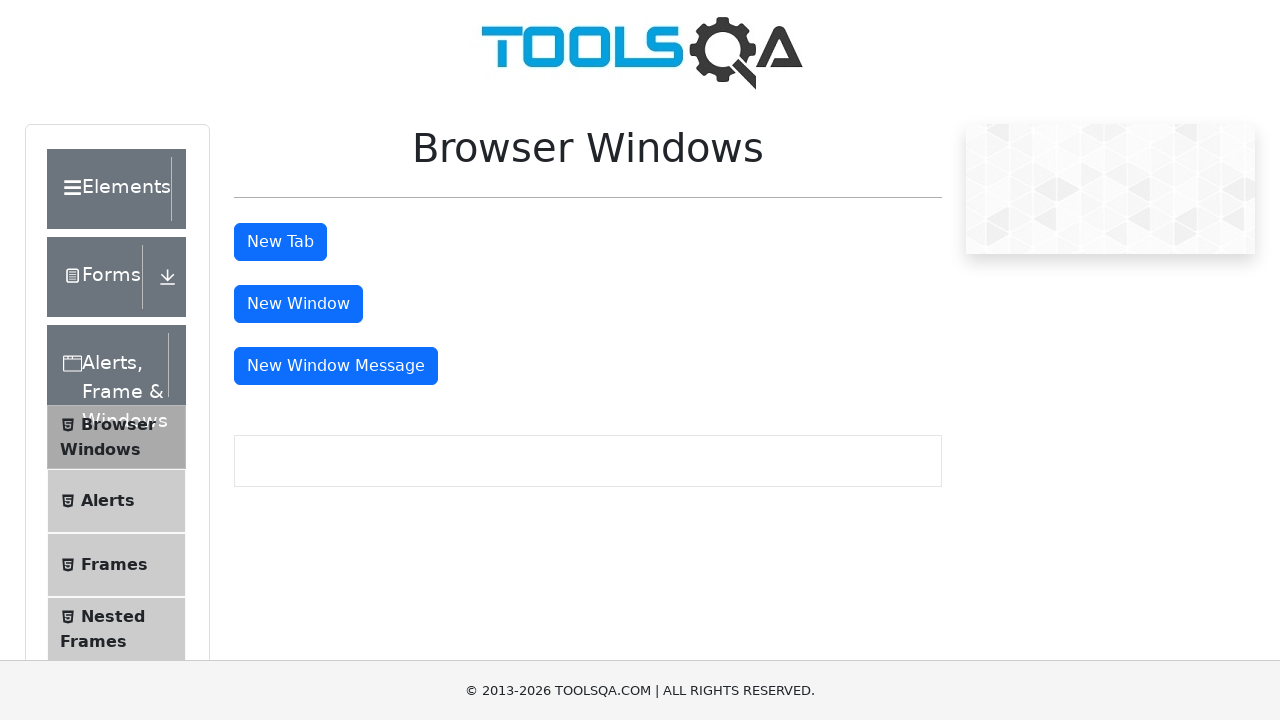

Navigated to DemoQA browser windows page
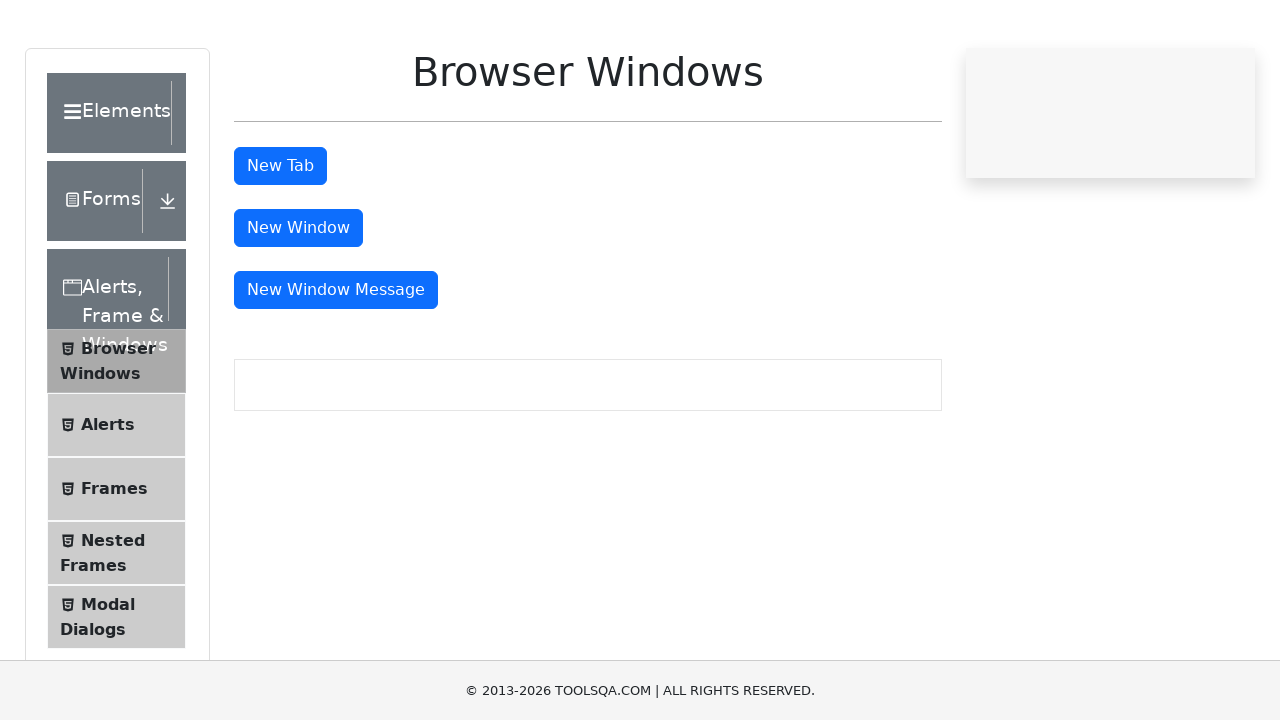

Clicked the 'New Tab' button to open a new browser tab at (280, 242) on #tabButton
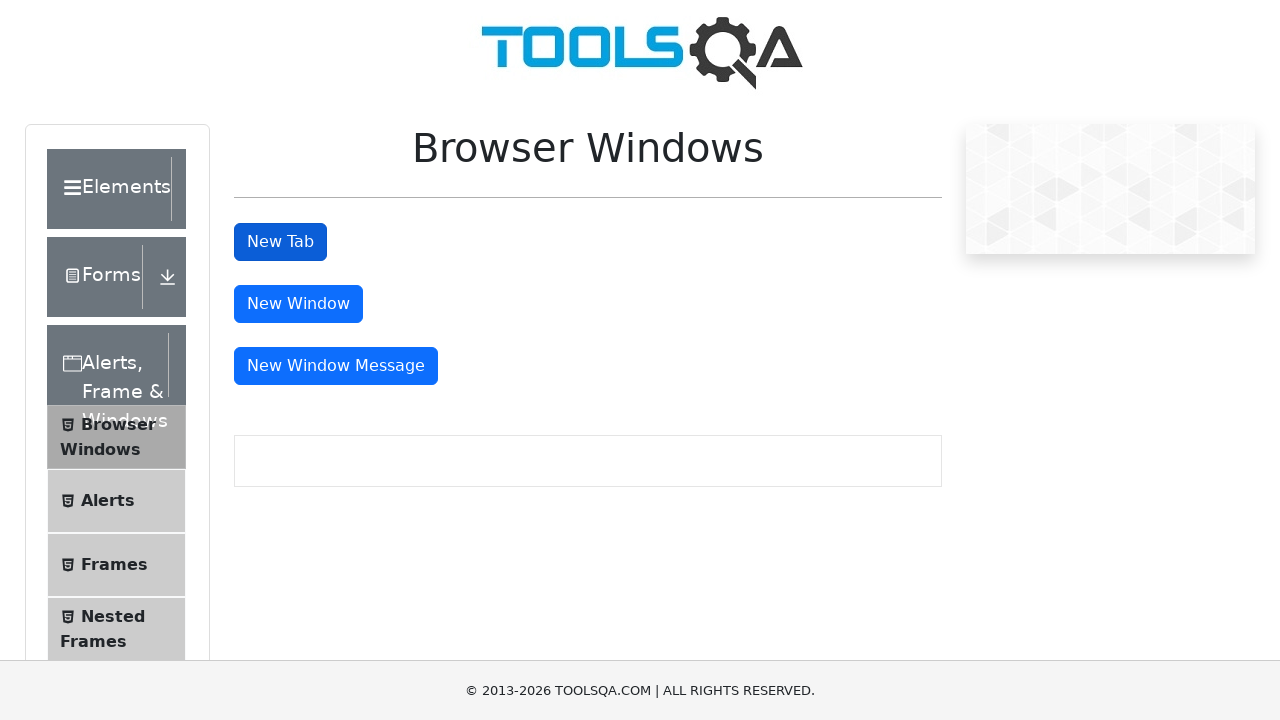

Waited for new tab to open
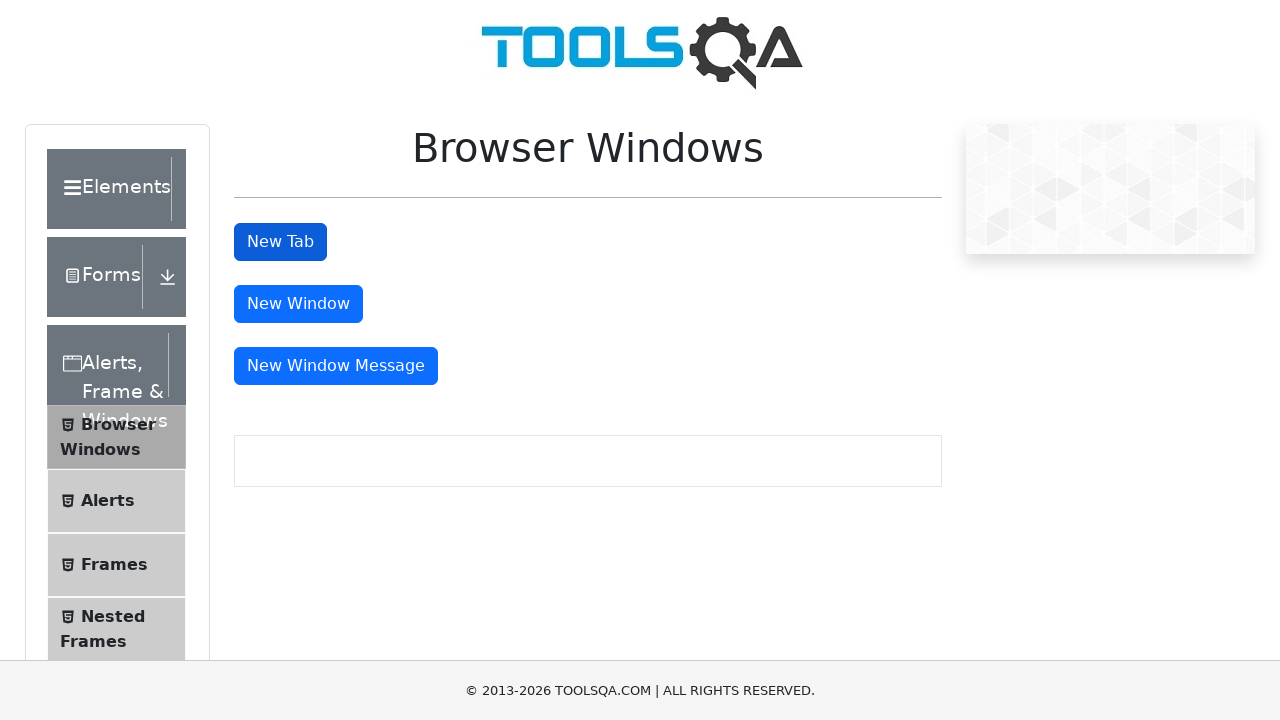

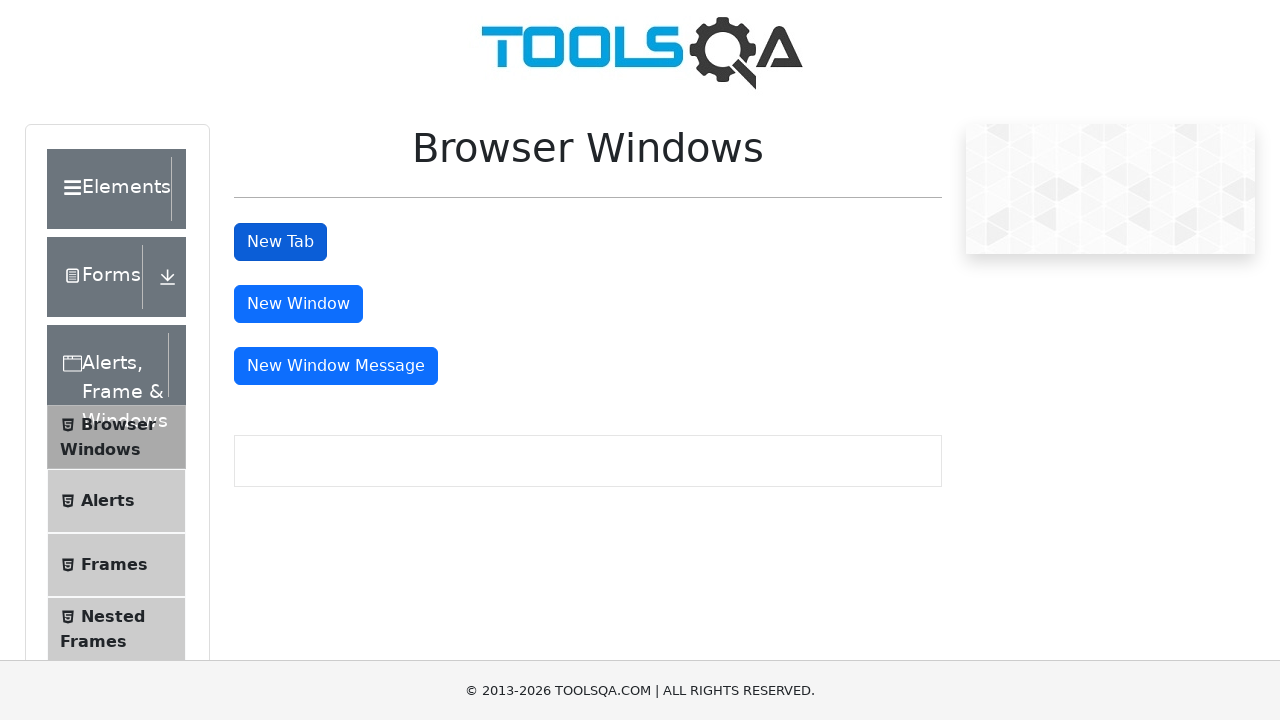